Tests enabling a disabled input field by clicking the Enable button and verifying the success message

Starting URL: https://the-internet.herokuapp.com/dynamic_controls

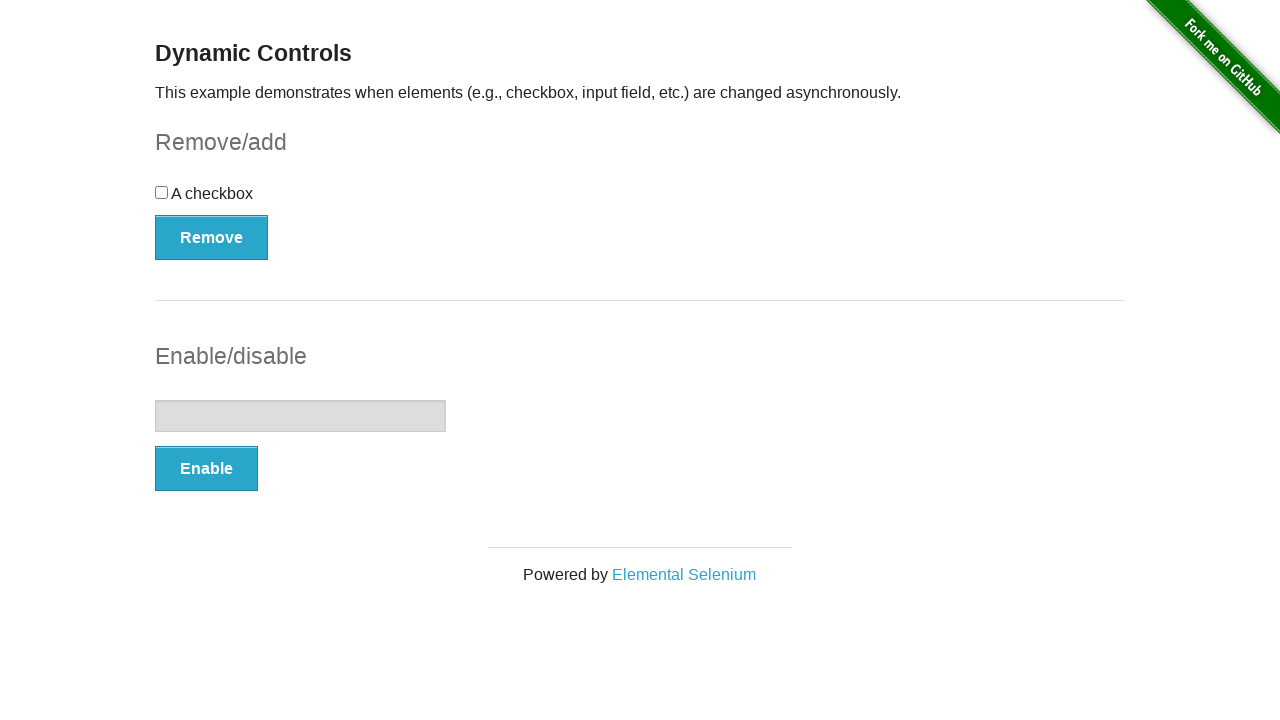

Clicked the Enable button to enable the disabled input field at (206, 469) on xpath=//form[@id='input-example']/button
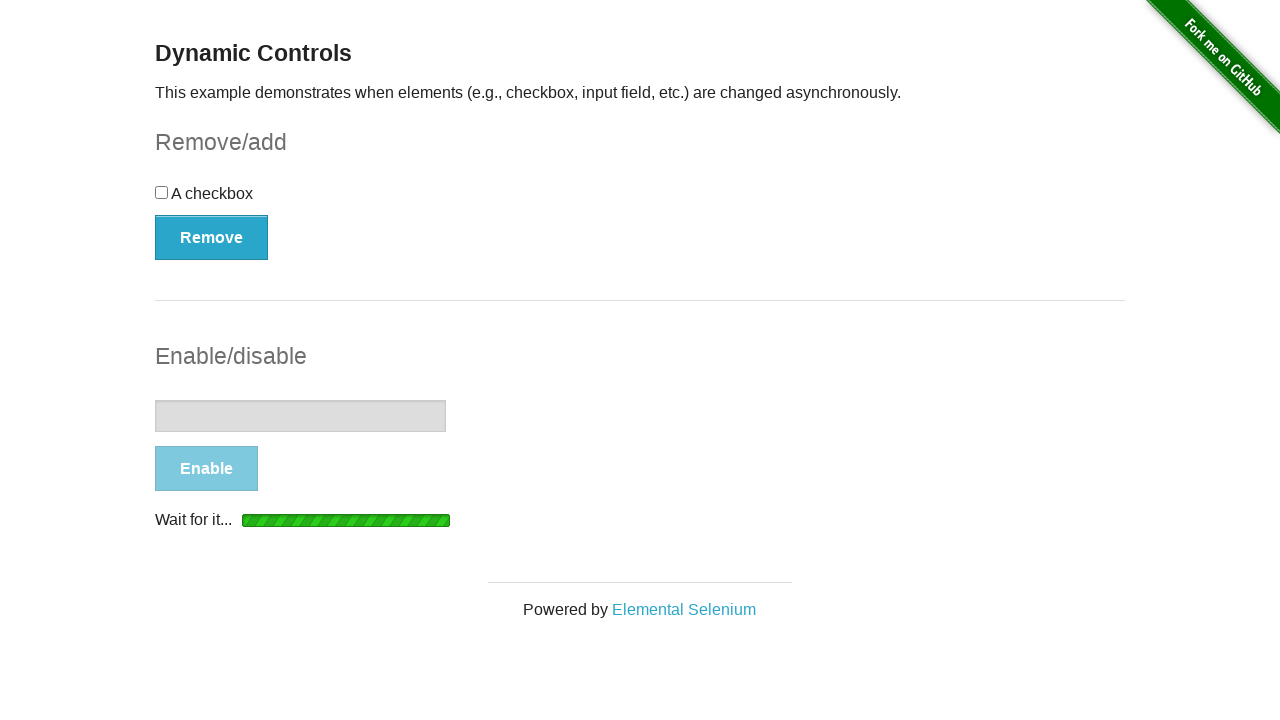

Success message appeared and became visible
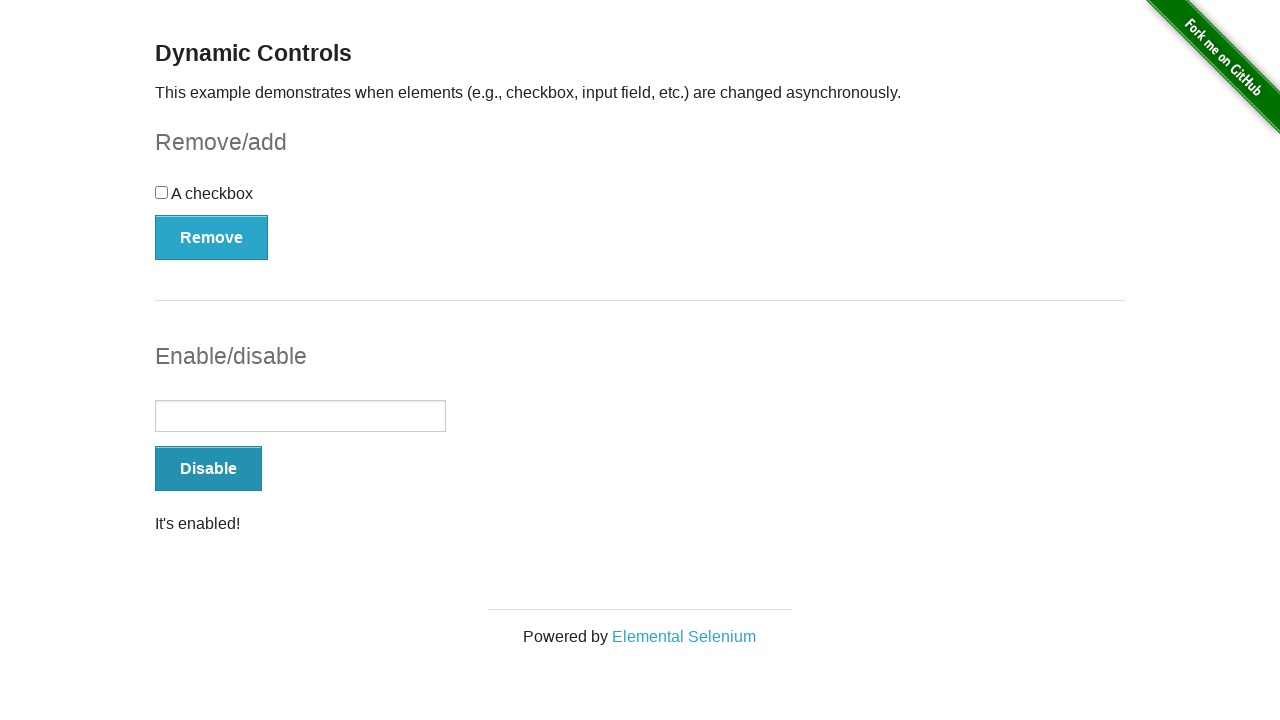

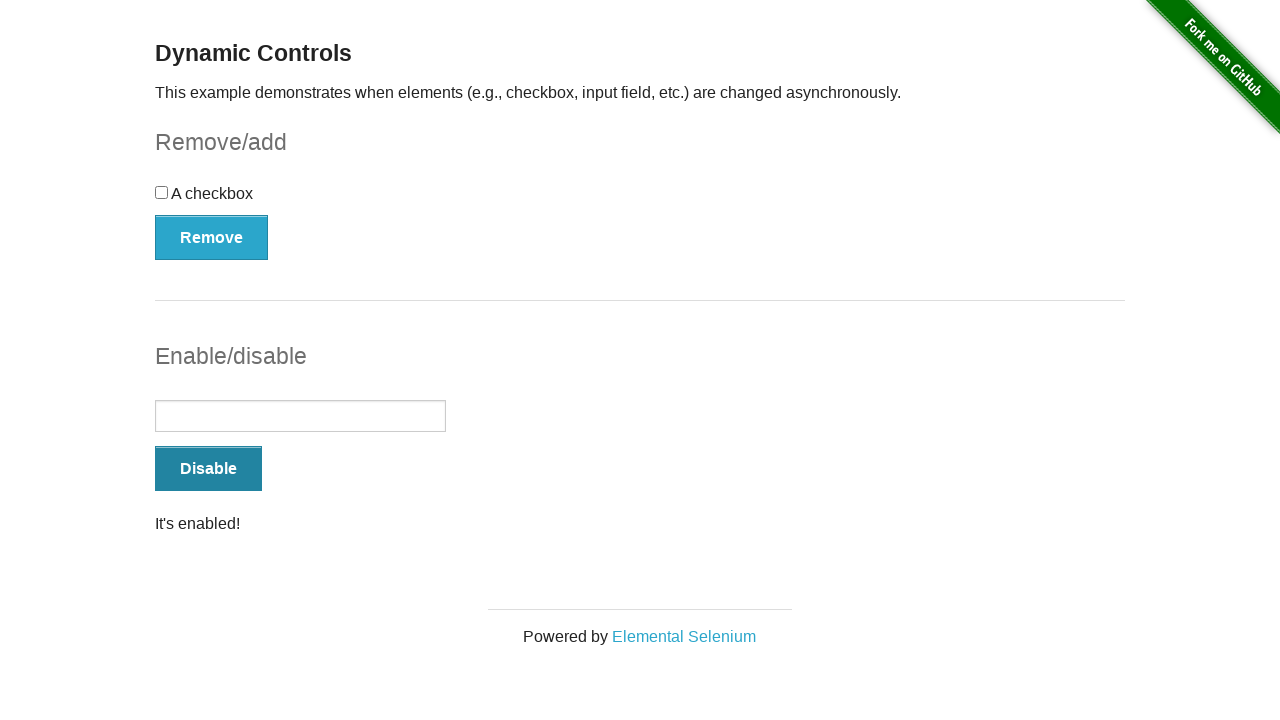